Tests triangle validation by entering three equal sides (1, 1, 1) to form an equilateral triangle and clicking validate

Starting URL: https://vanilton.net/web-test/triangulo_v2/

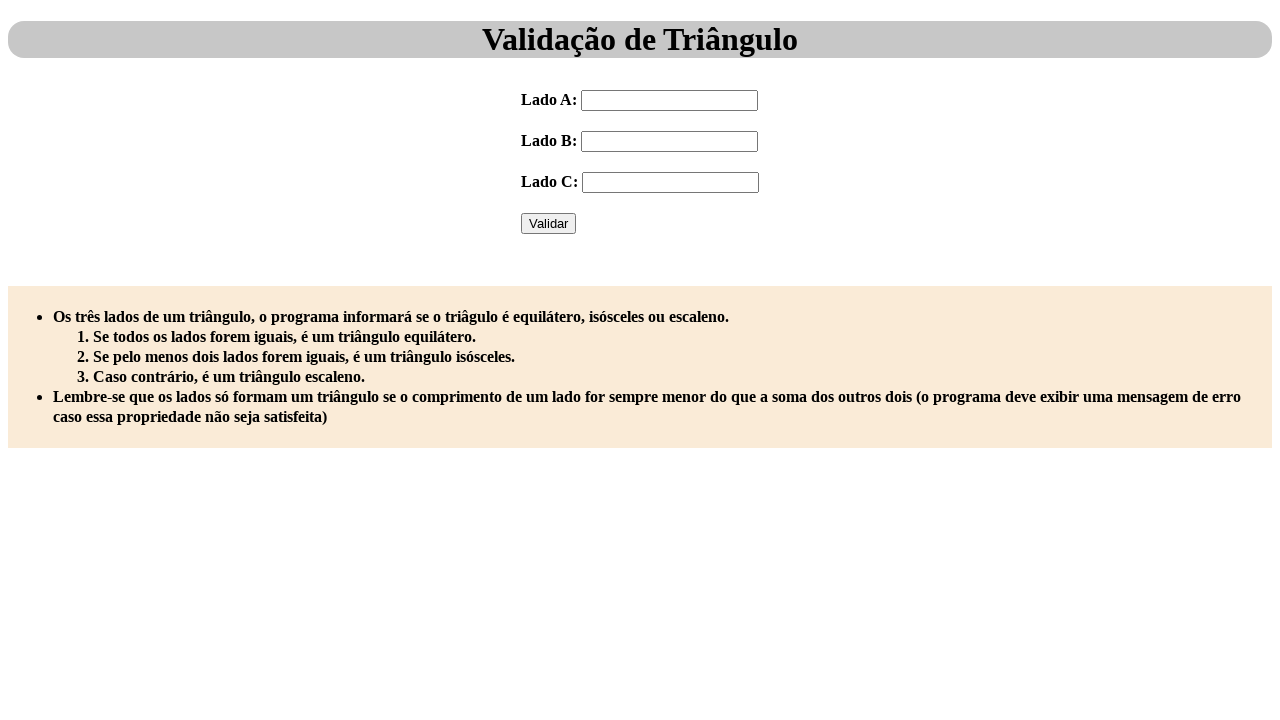

Clicked Lado A input field at (670, 100) on internal:label="Lado A:"i
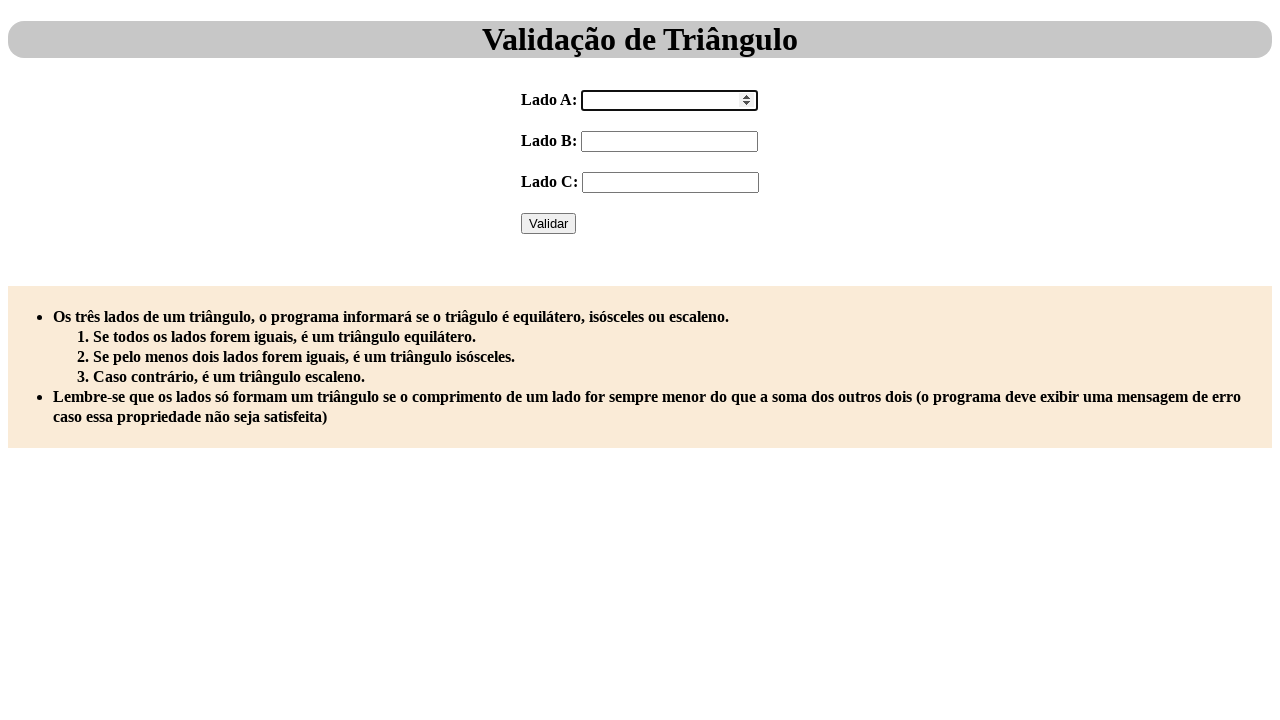

Filled Lado A with value 1 on internal:label="Lado A:"i
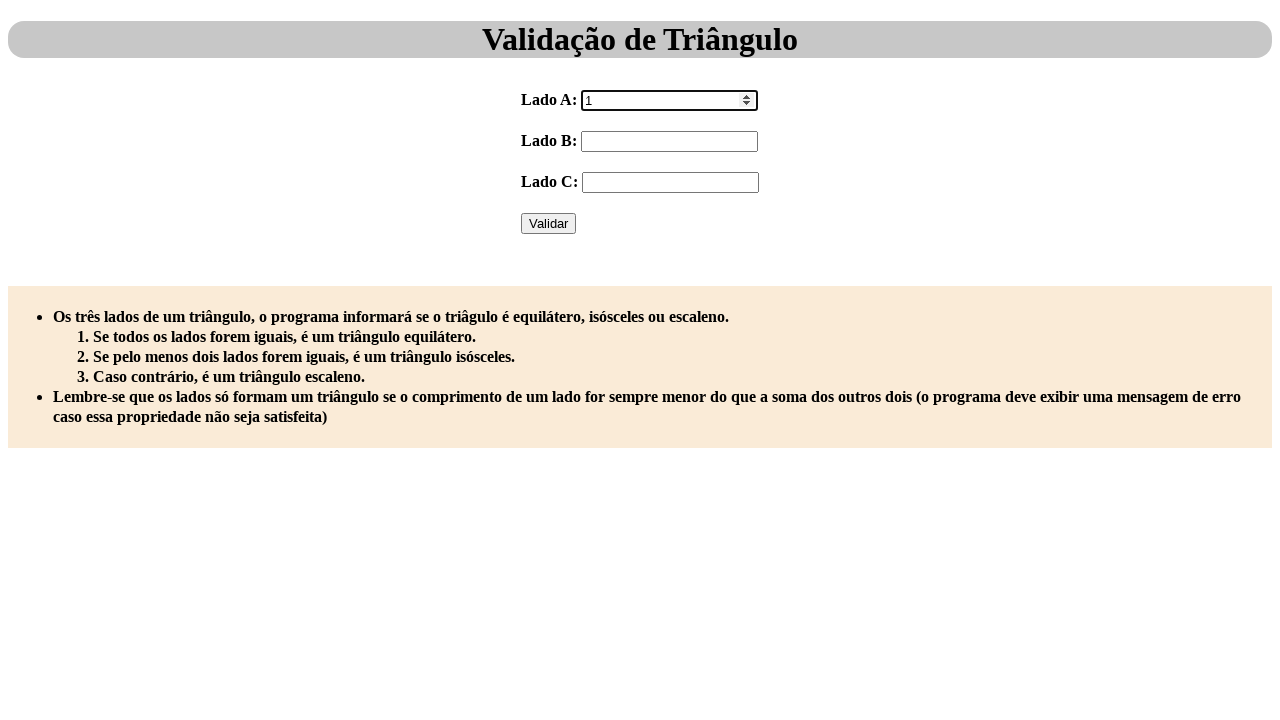

Clicked Lado B input field at (670, 141) on internal:label="Lado B:"i
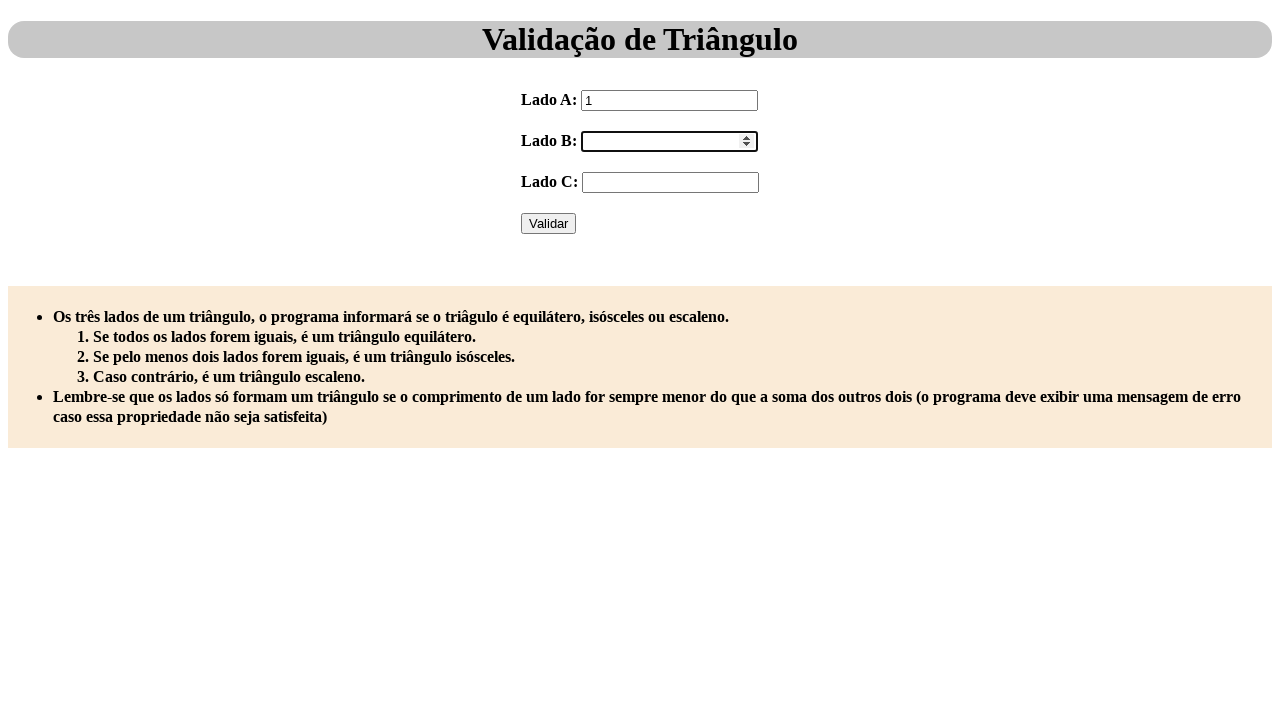

Filled Lado B with value 1 on internal:label="Lado B:"i
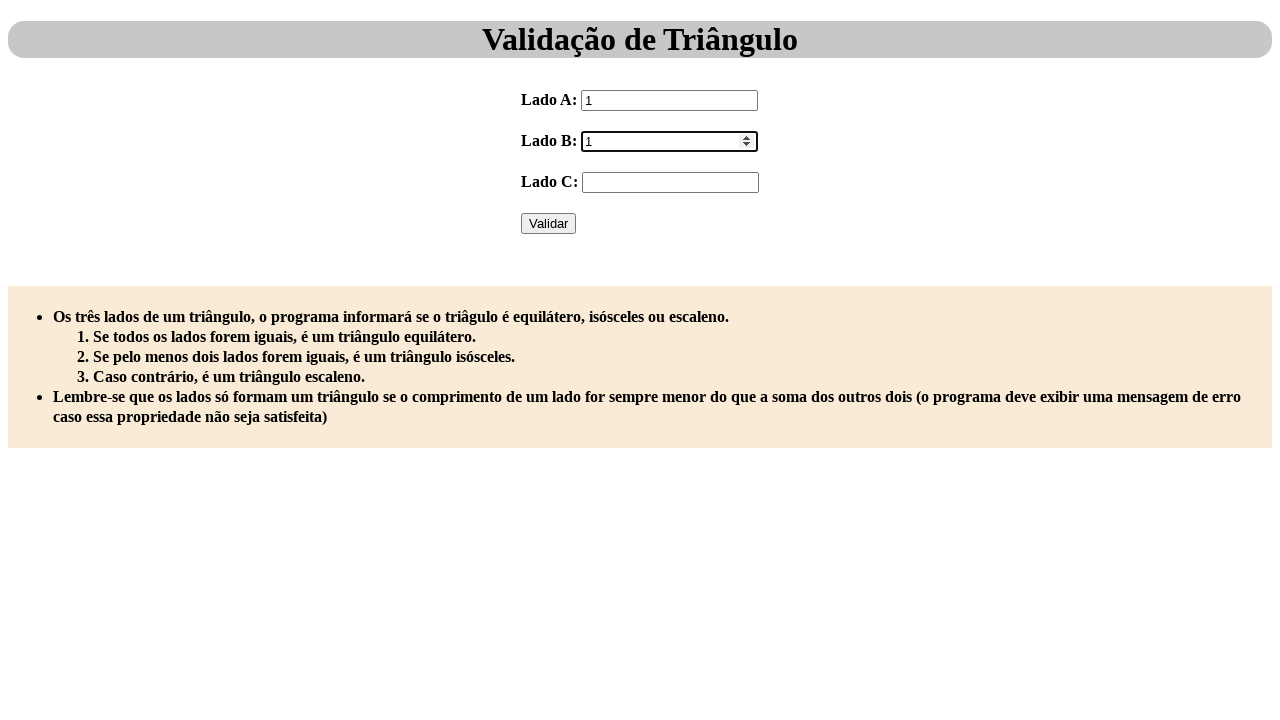

Clicked Lado C input field at (670, 182) on internal:label="Lado C:"i
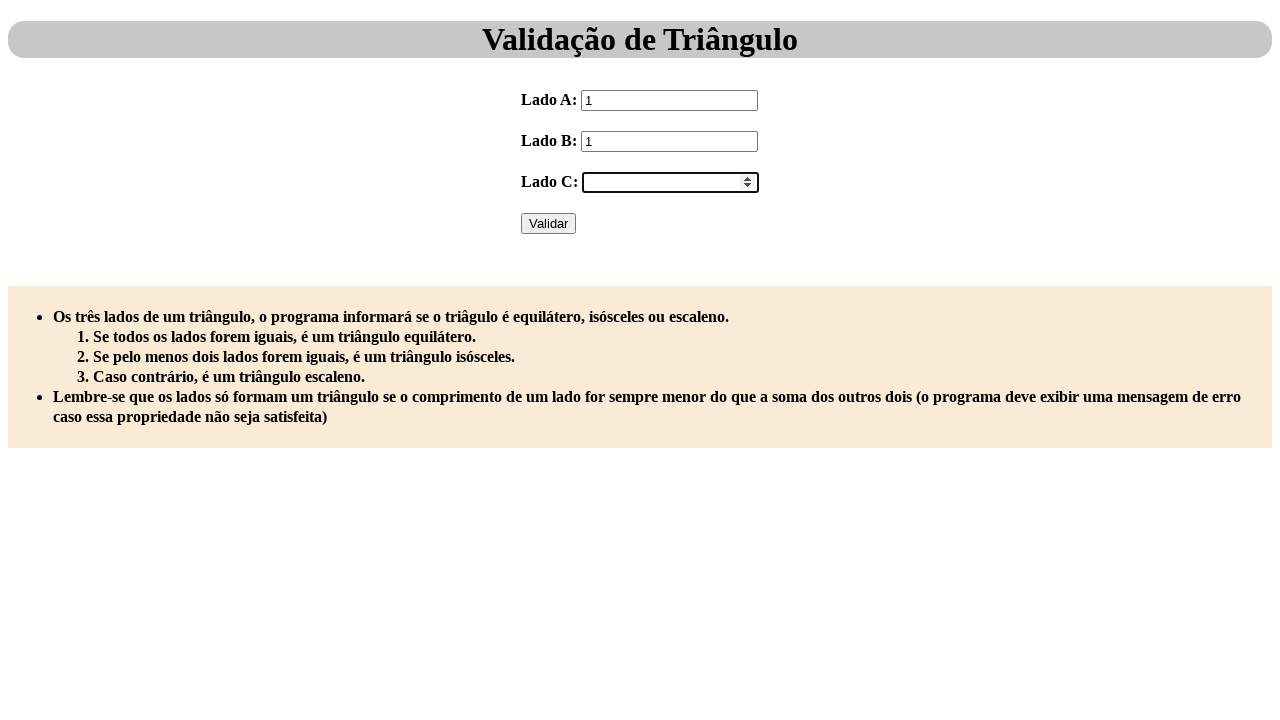

Filled Lado C with value 1 on internal:label="Lado C:"i
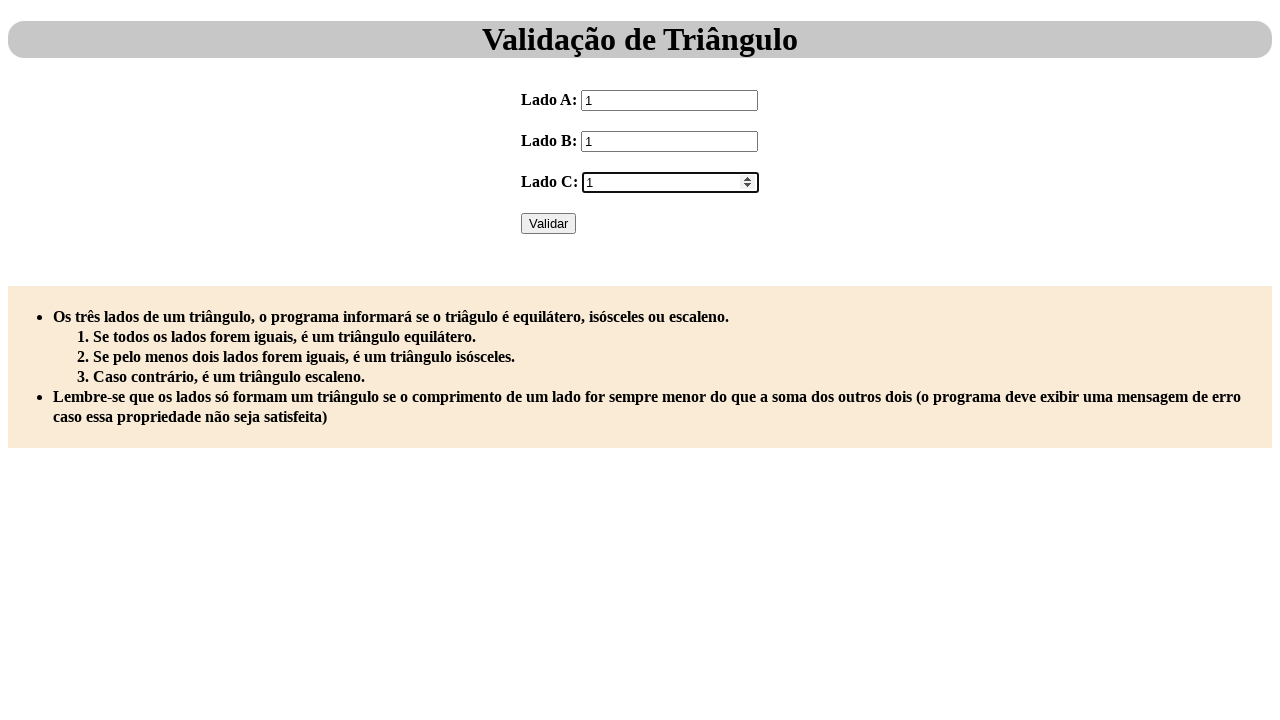

Clicked Validar button to validate equilateral triangle with sides 1, 1, 1 at (548, 223) on internal:role=button[name="Validar"i]
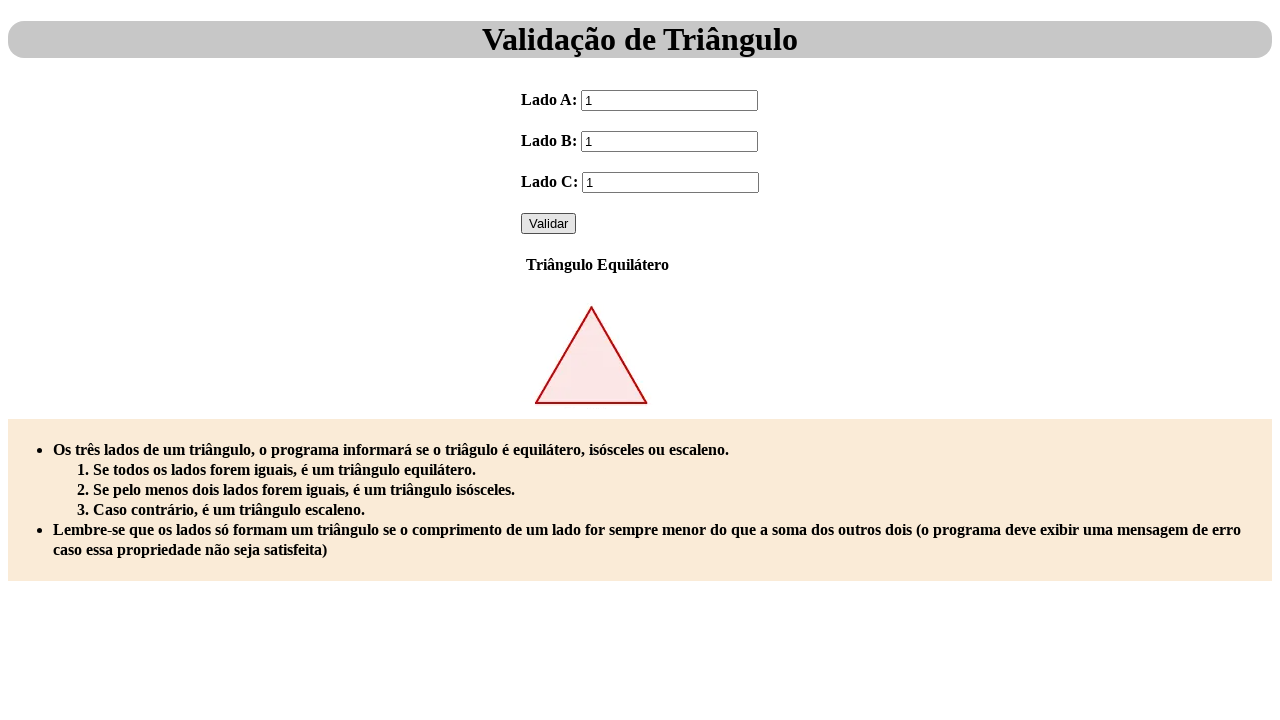

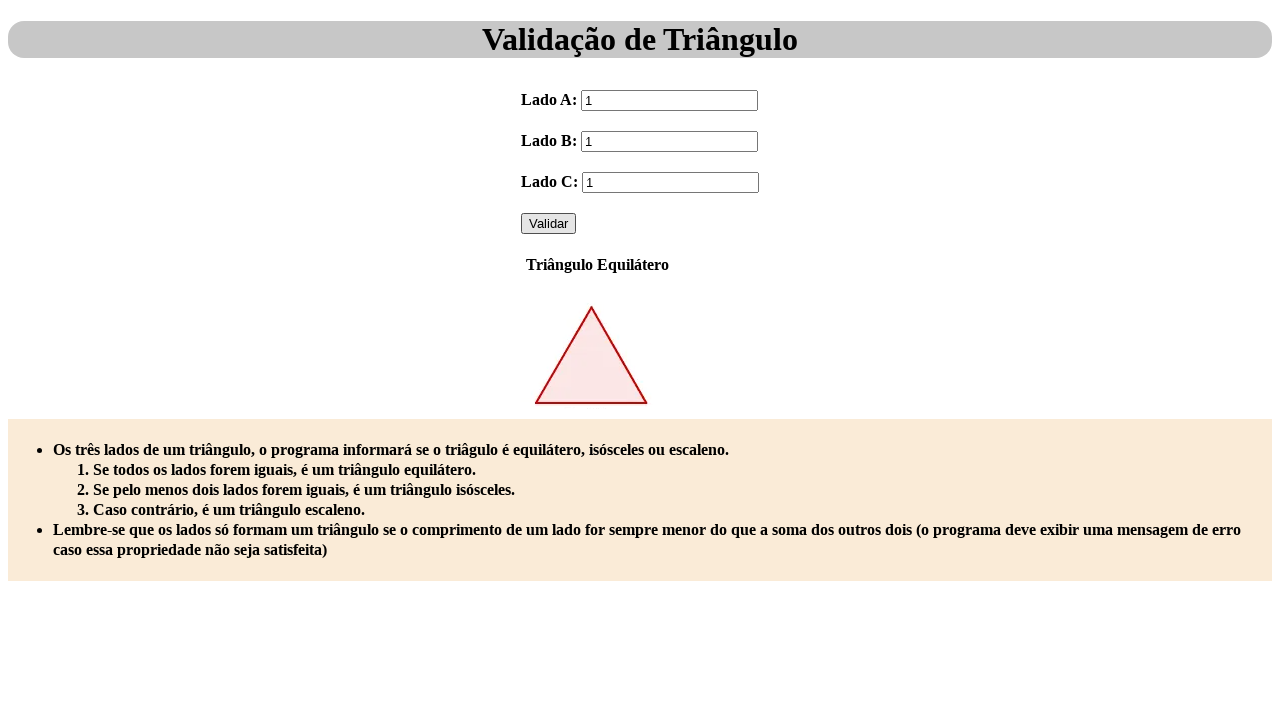